Scrolls to the Selenium Level Sponsors section on the Selenium downloads page by locating the BrowserStack sponsor image element and scrolling it into view.

Starting URL: https://www.selenium.dev/downloads/

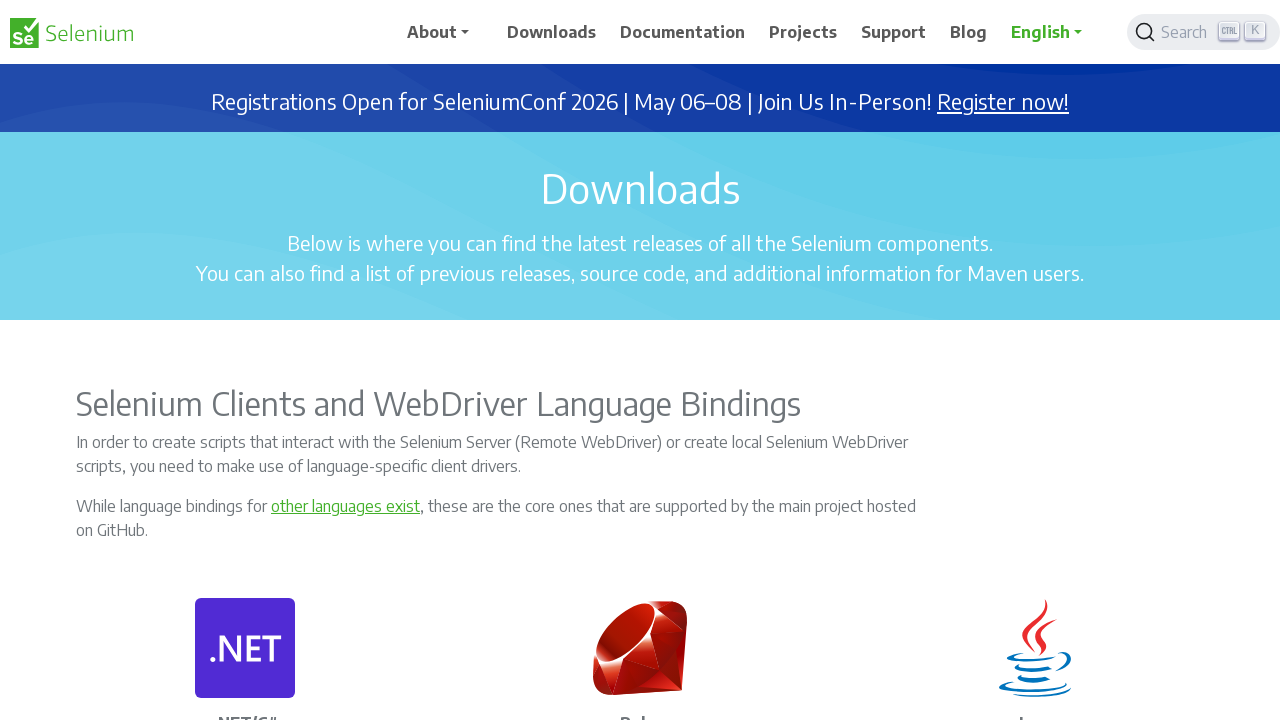

Located BrowserStack sponsor image element
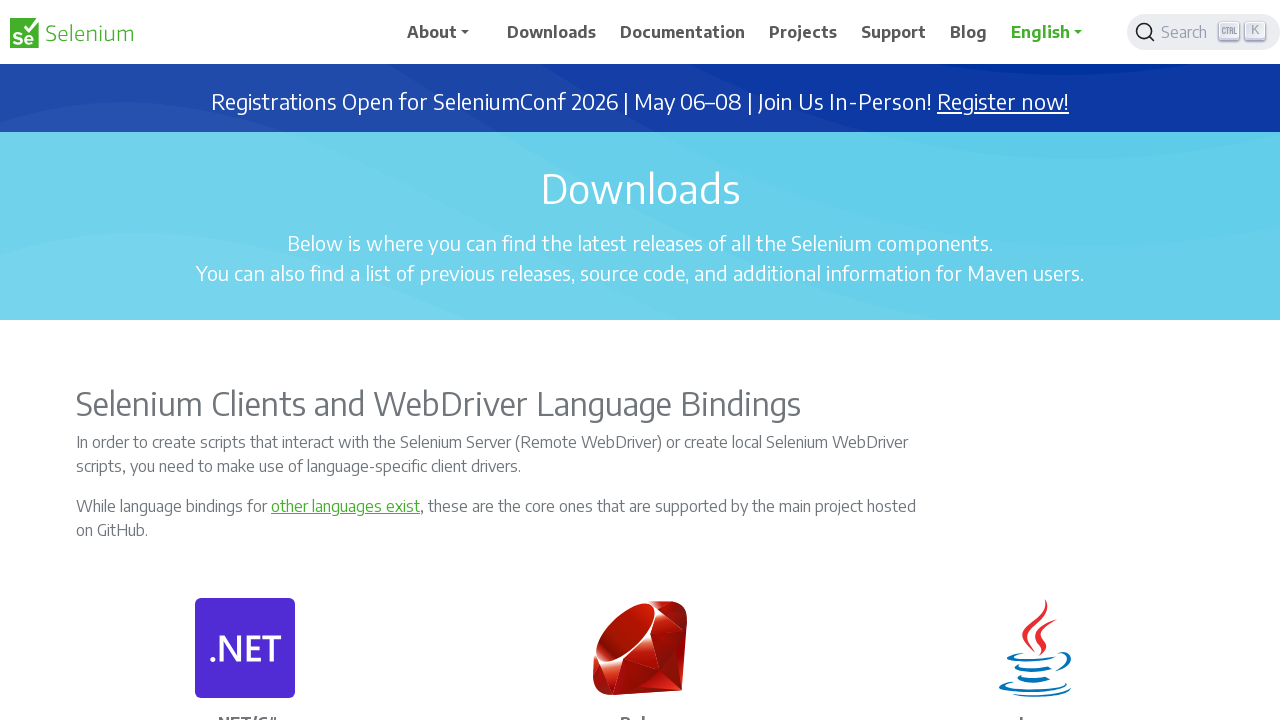

Located Selenium Level Sponsors heading
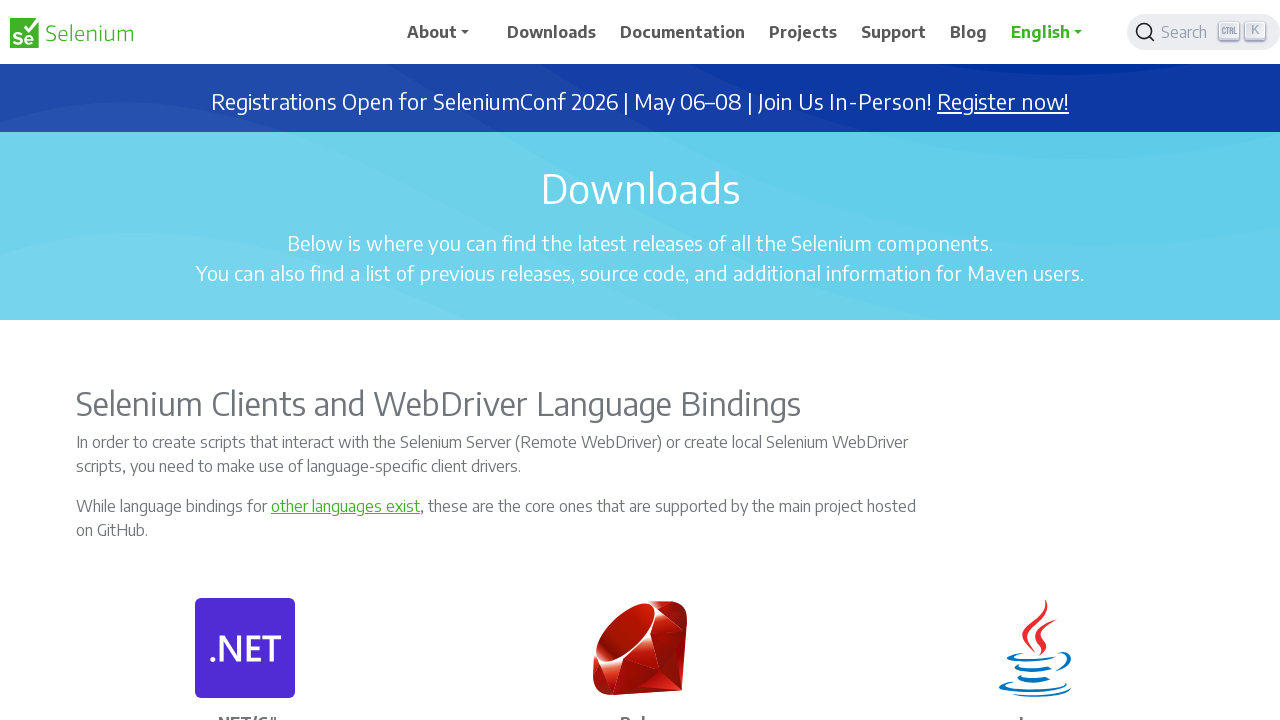

Scrolled BrowserStack sponsor image into view
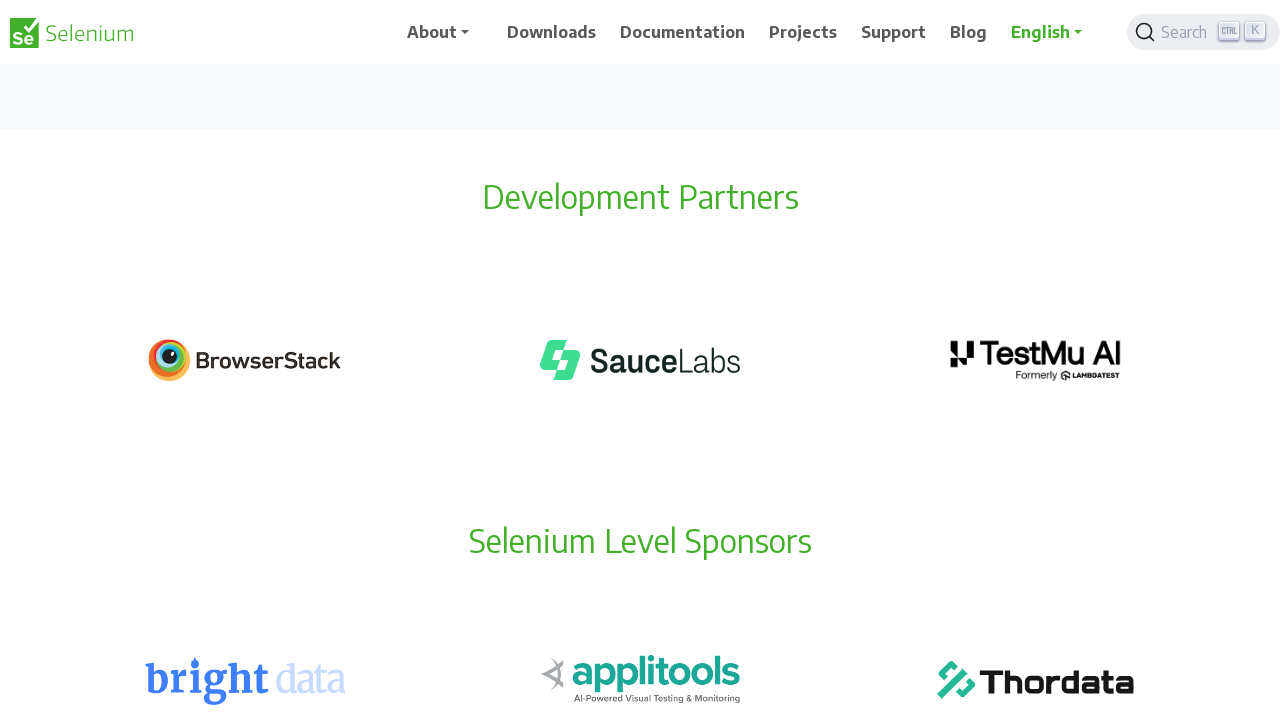

Verified BrowserStack sponsor image is visible
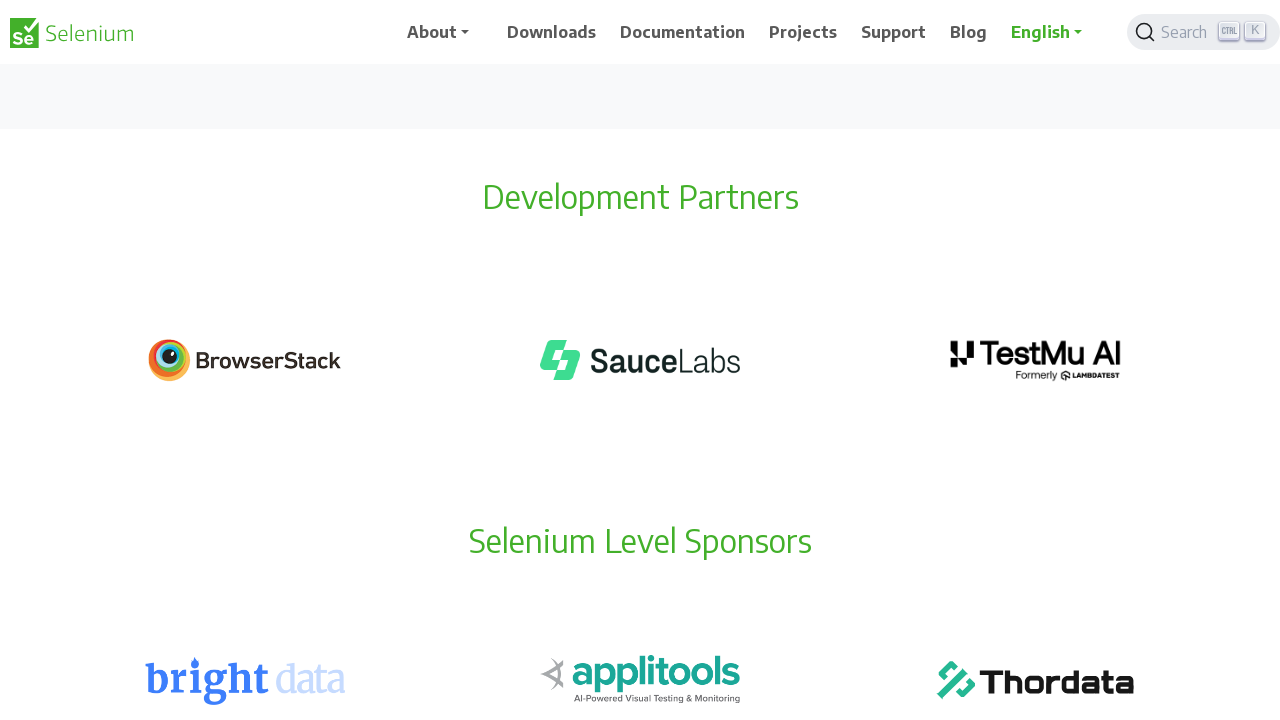

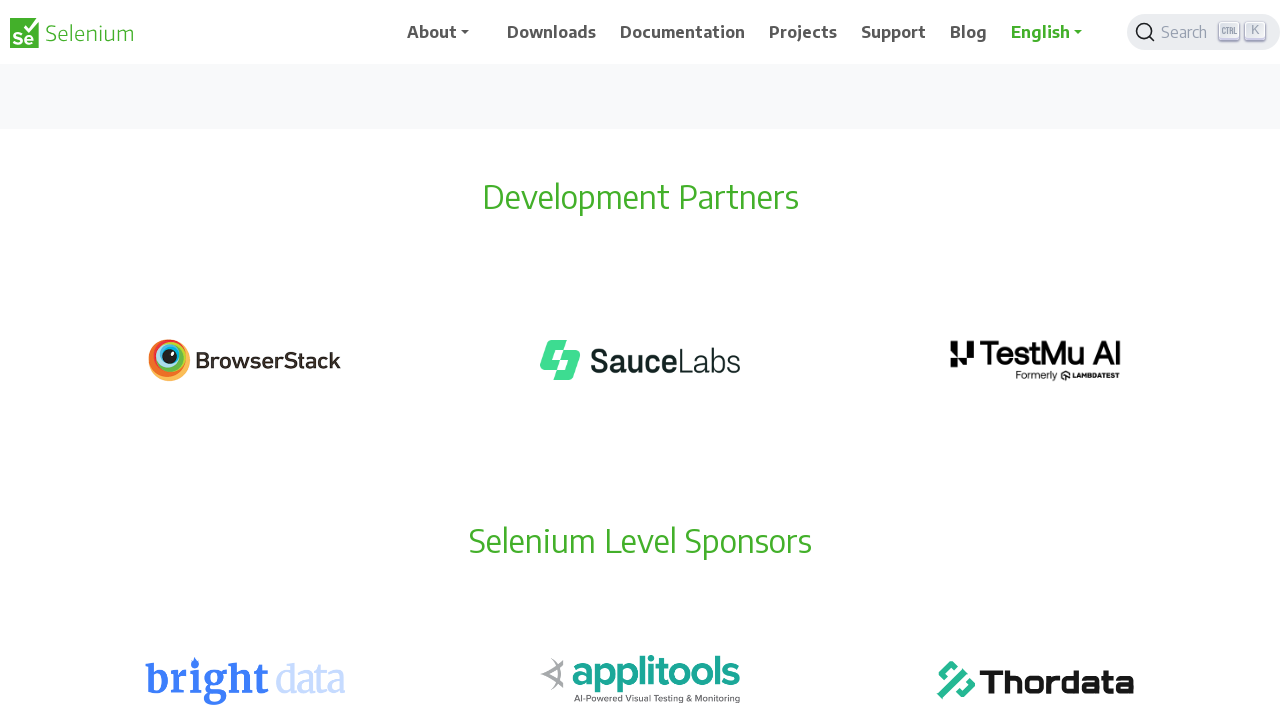